Tests filtering to display only active (non-completed) items by clicking the Active filter link.

Starting URL: https://demo.playwright.dev/todomvc

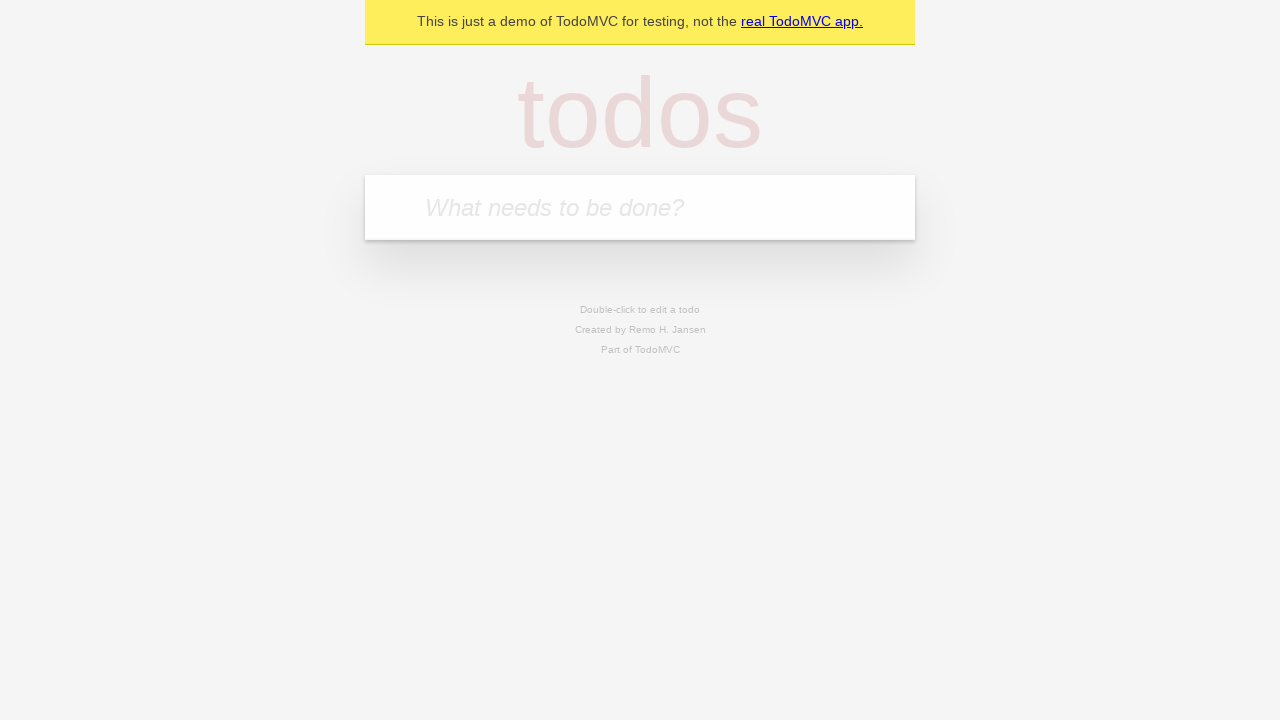

Filled new todo field with 'buy some cheese' on internal:attr=[placeholder="What needs to be done?"i]
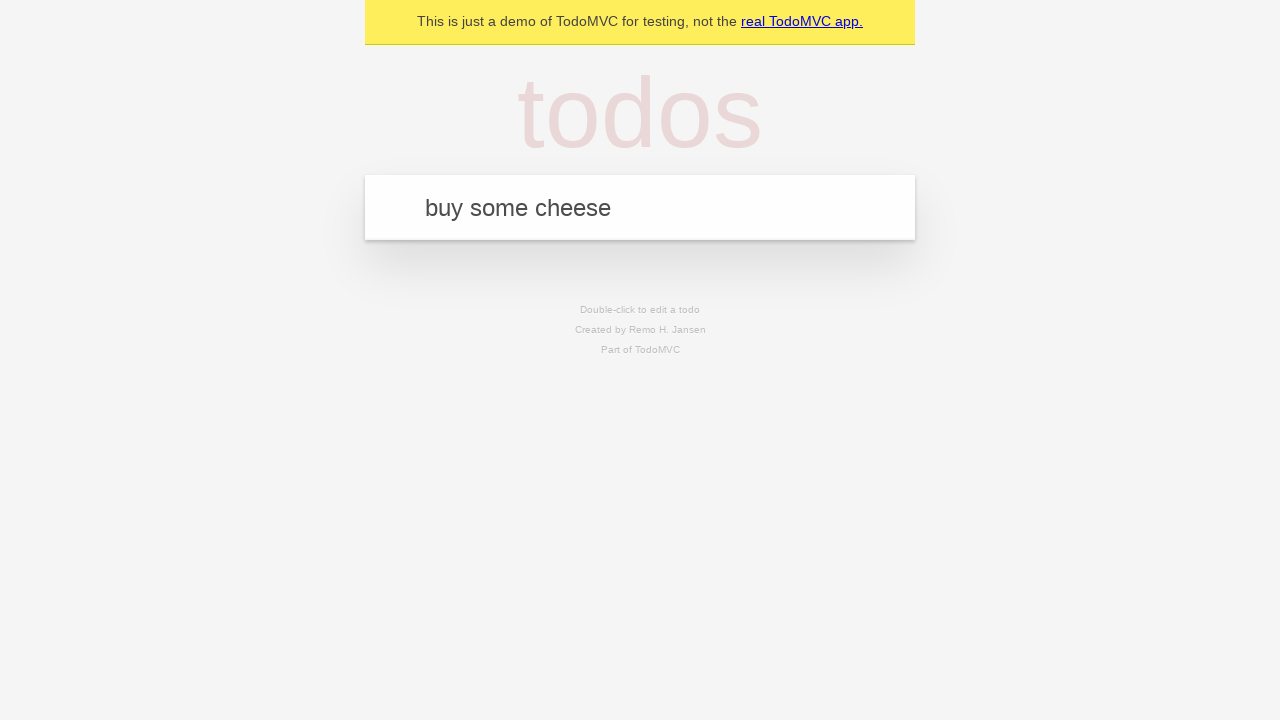

Pressed Enter to create todo 'buy some cheese' on internal:attr=[placeholder="What needs to be done?"i]
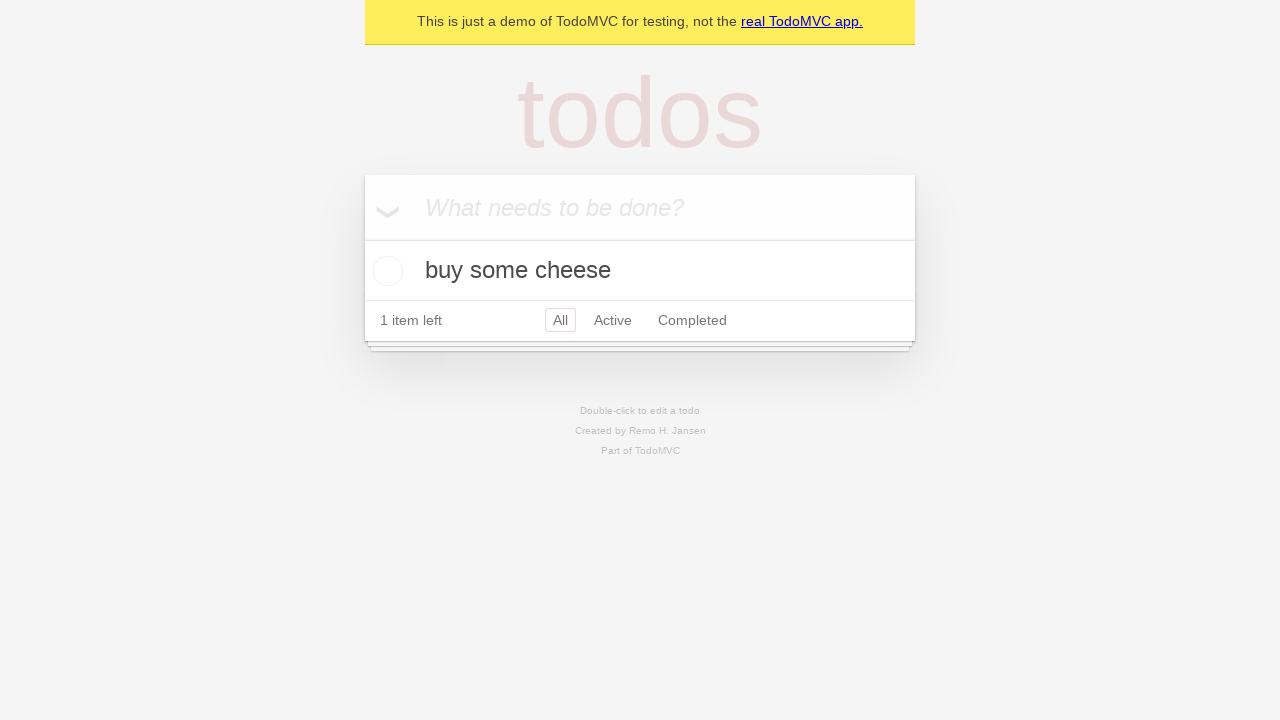

Filled new todo field with 'feed the cat' on internal:attr=[placeholder="What needs to be done?"i]
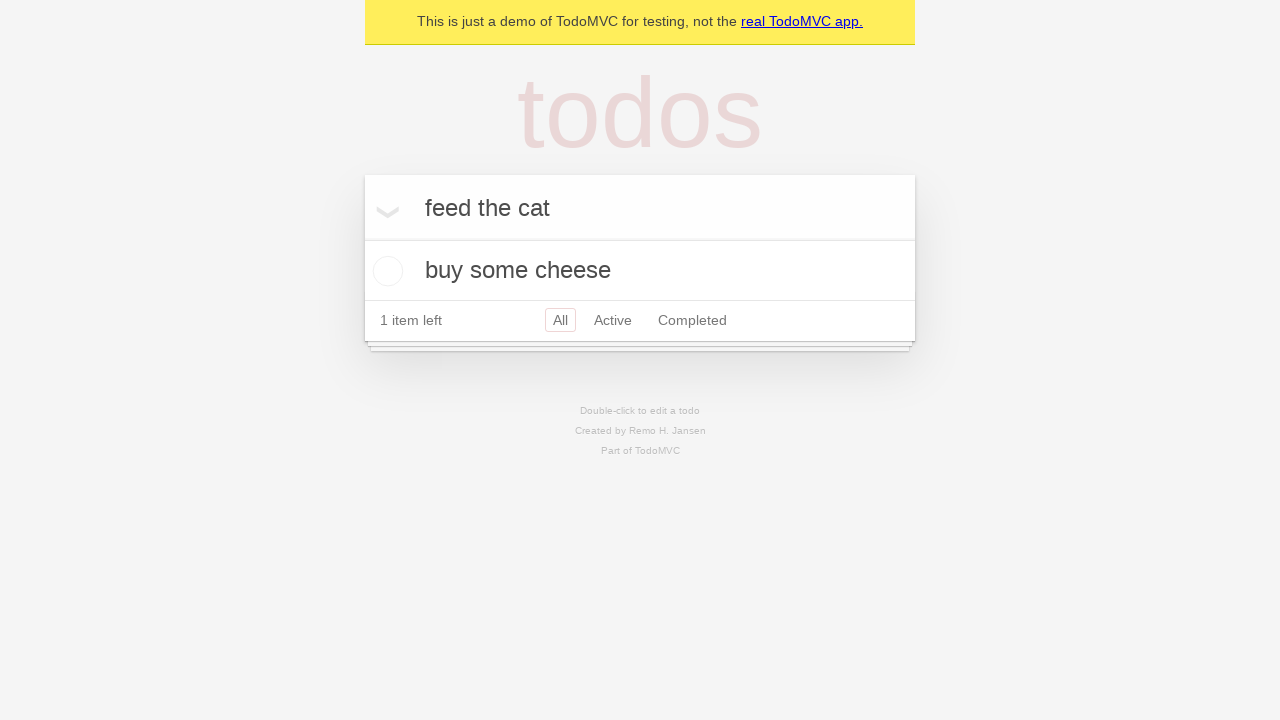

Pressed Enter to create todo 'feed the cat' on internal:attr=[placeholder="What needs to be done?"i]
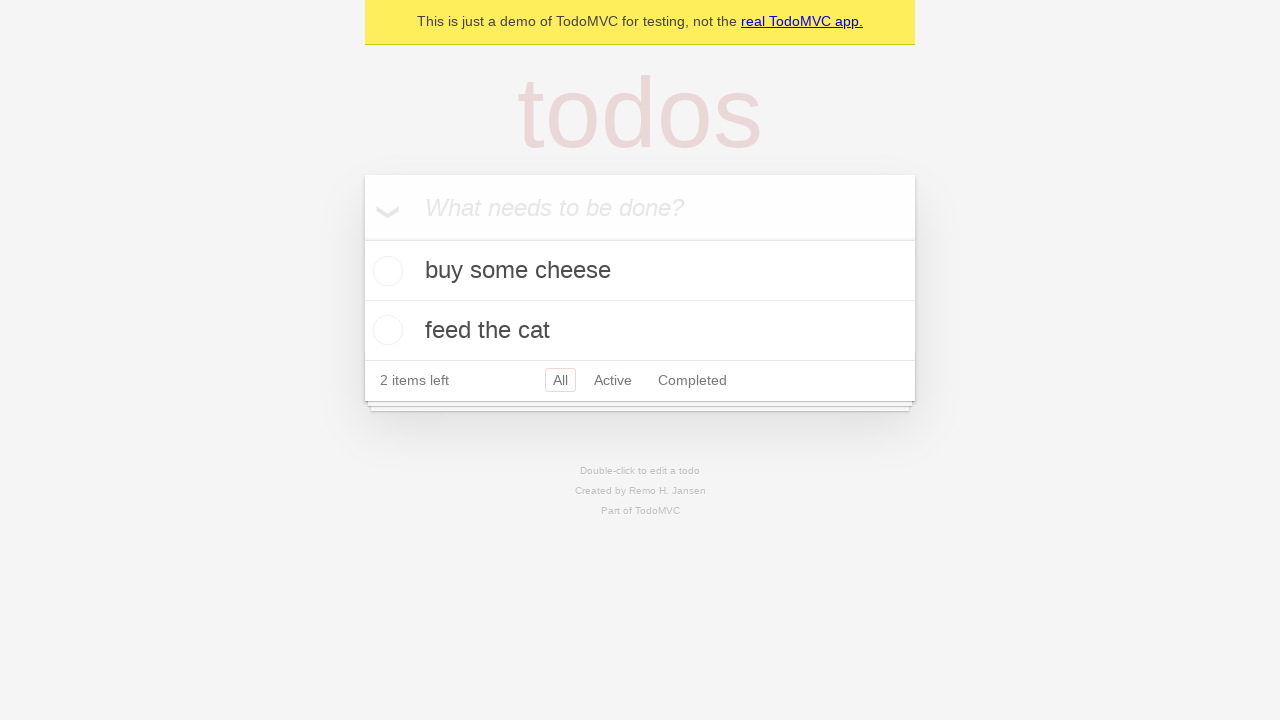

Filled new todo field with 'book a doctors appointment' on internal:attr=[placeholder="What needs to be done?"i]
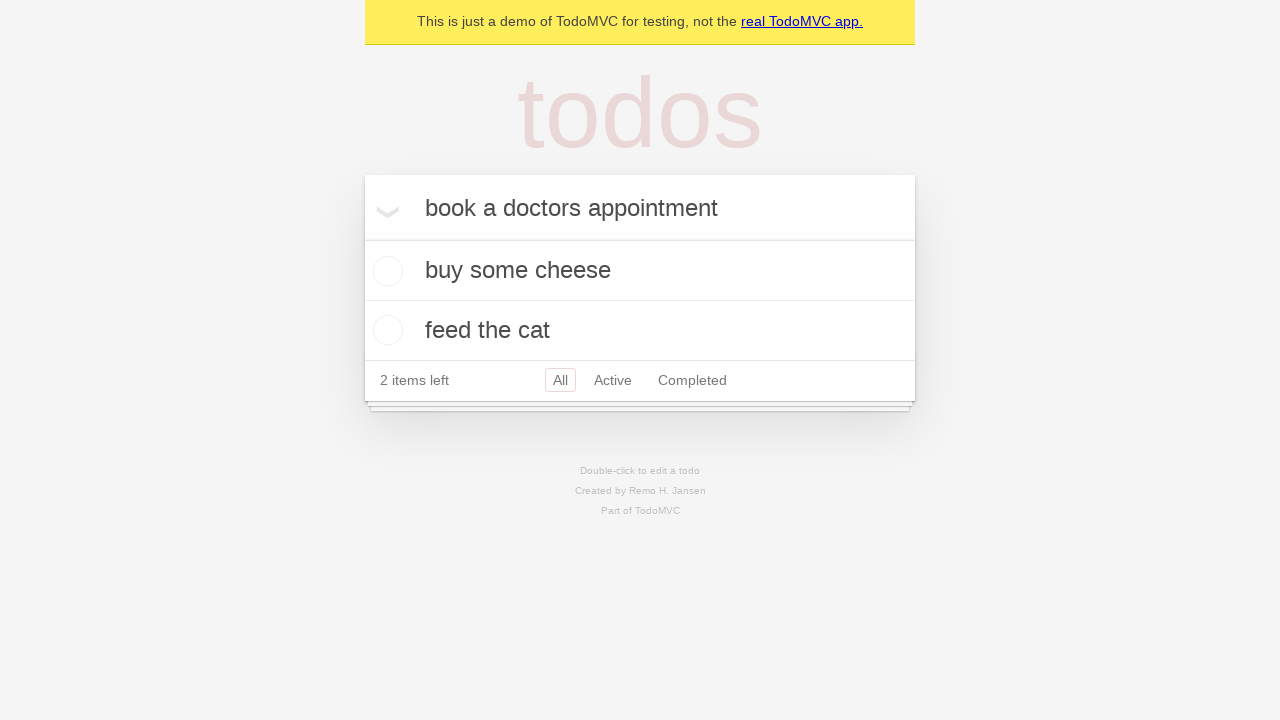

Pressed Enter to create todo 'book a doctors appointment' on internal:attr=[placeholder="What needs to be done?"i]
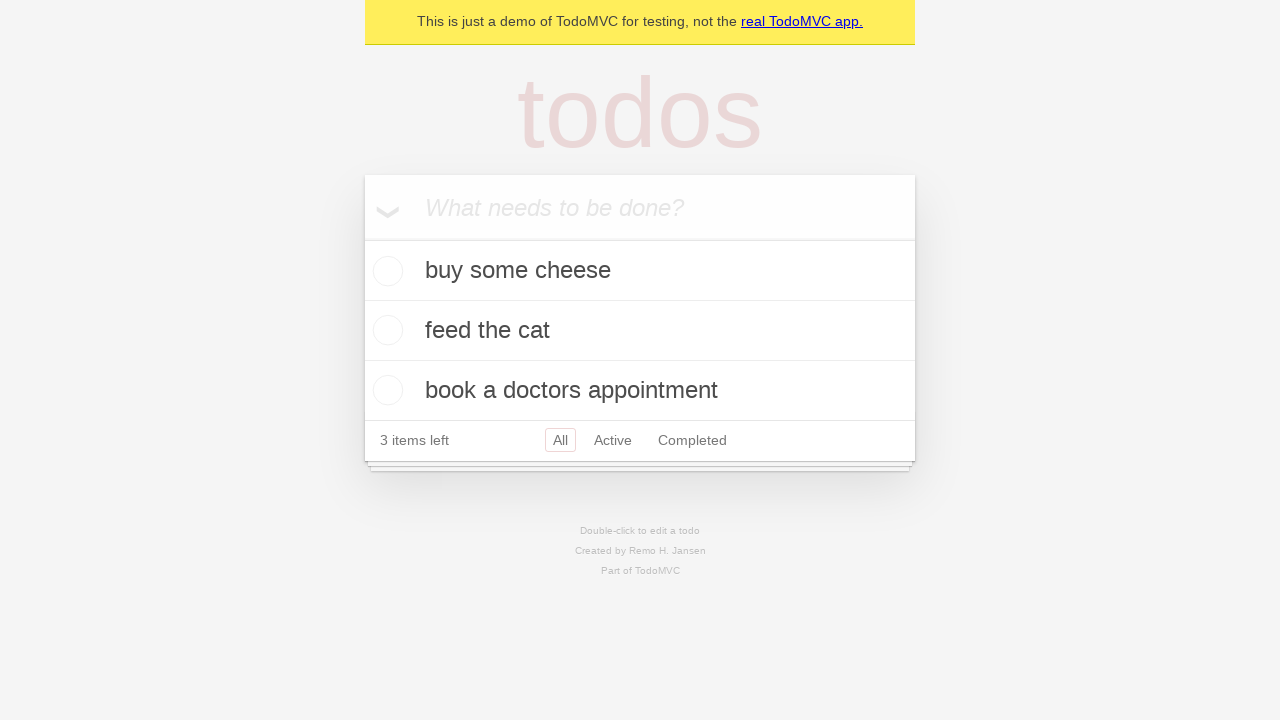

Checked the second todo item to mark it as completed at (385, 330) on internal:testid=[data-testid="todo-item"s] >> nth=1 >> internal:role=checkbox
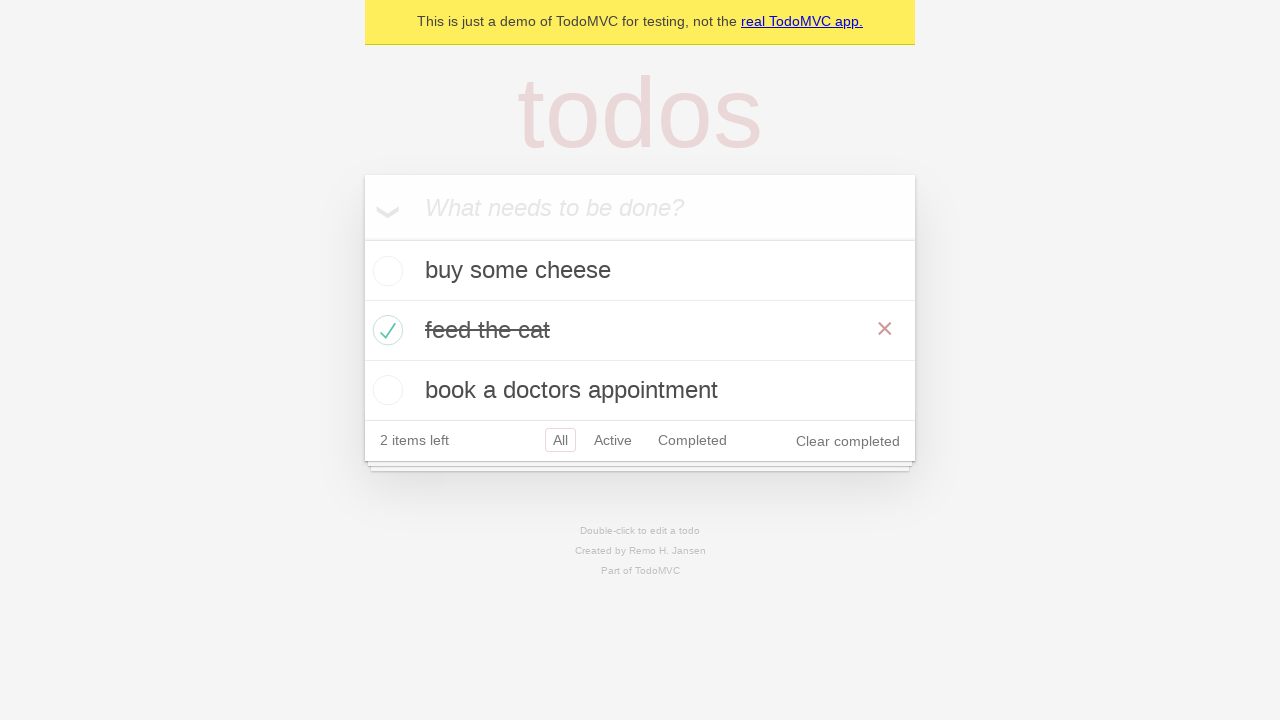

Clicked Active filter link to display only active items at (613, 440) on internal:role=link[name="Active"i]
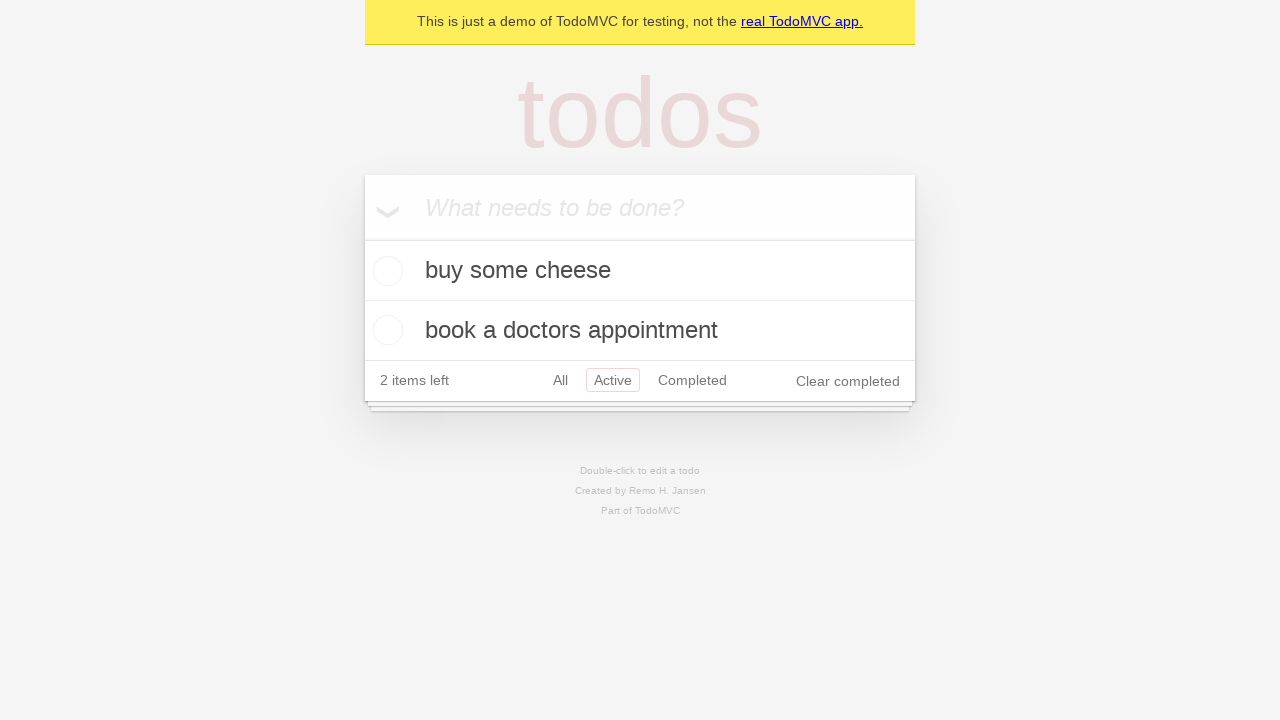

Filtered view loaded, showing only active (non-completed) items
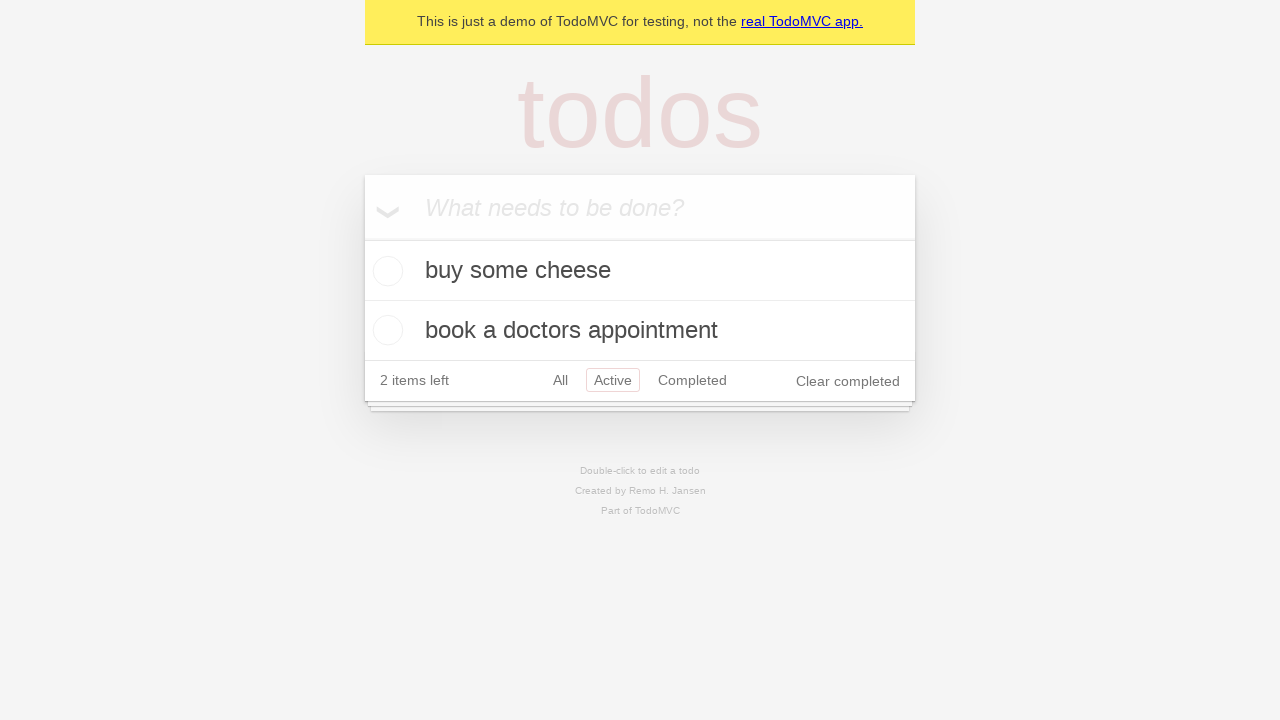

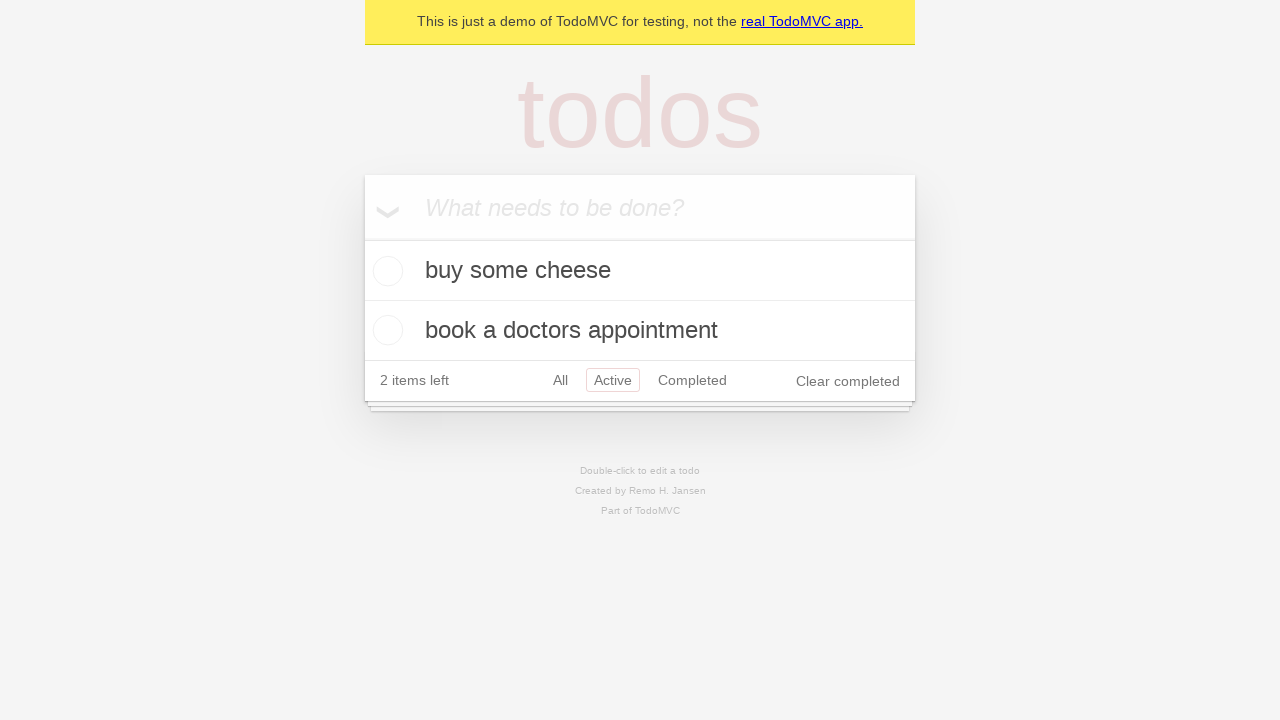